Tests the available cars section by navigating to it and verifying that car items display correctly with their details.

Starting URL: https://automationdemo.vercel.app/

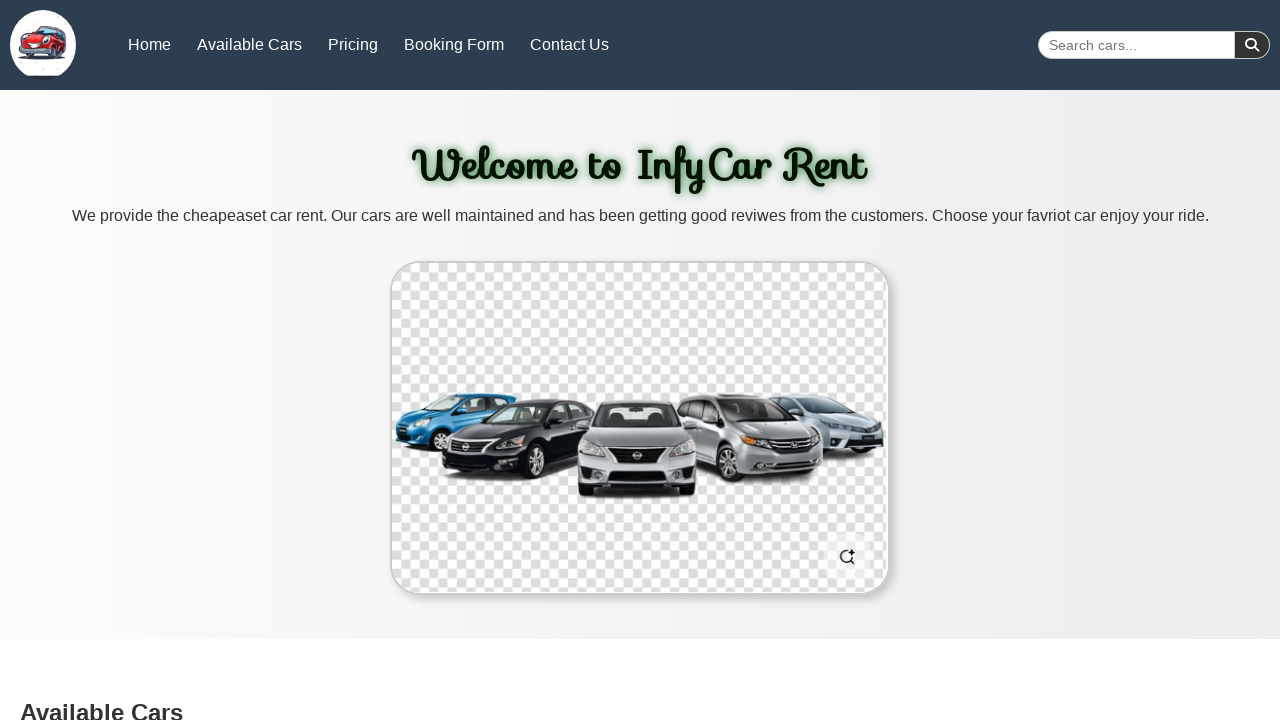

Waited 3 seconds for page to load
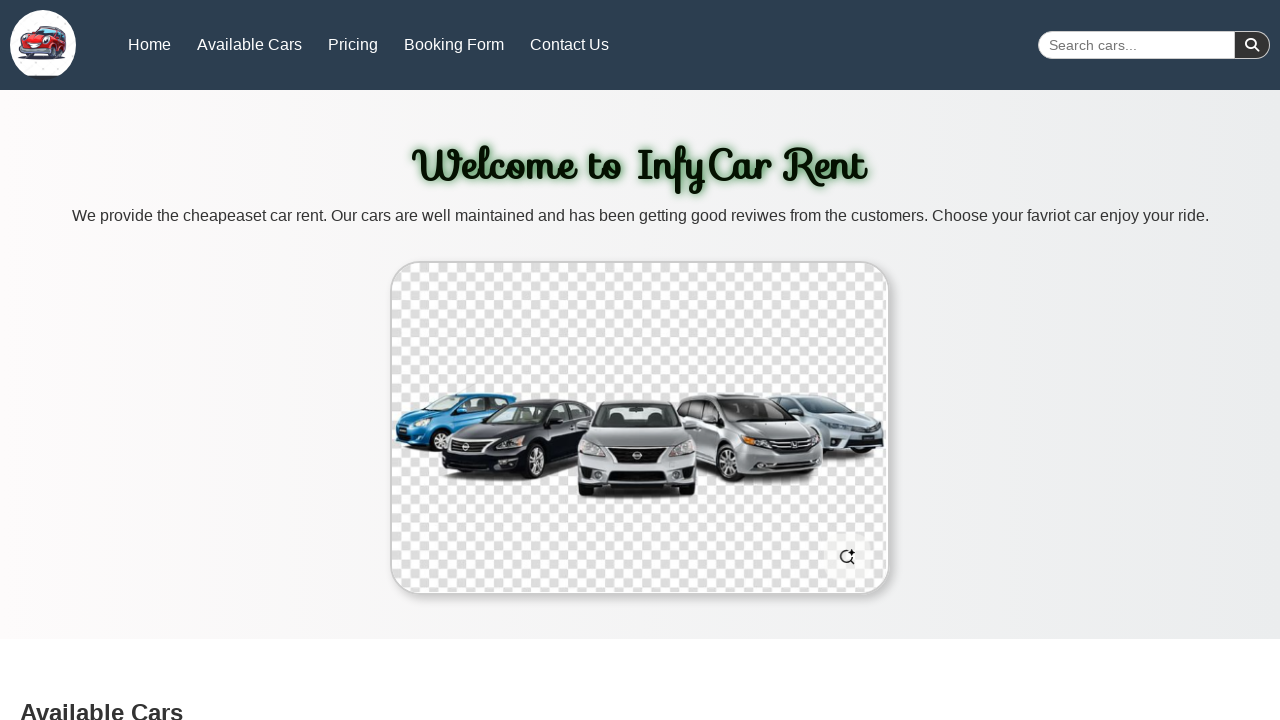

Clicked navigation link to cars section at (249, 44) on a[href="#cars"]
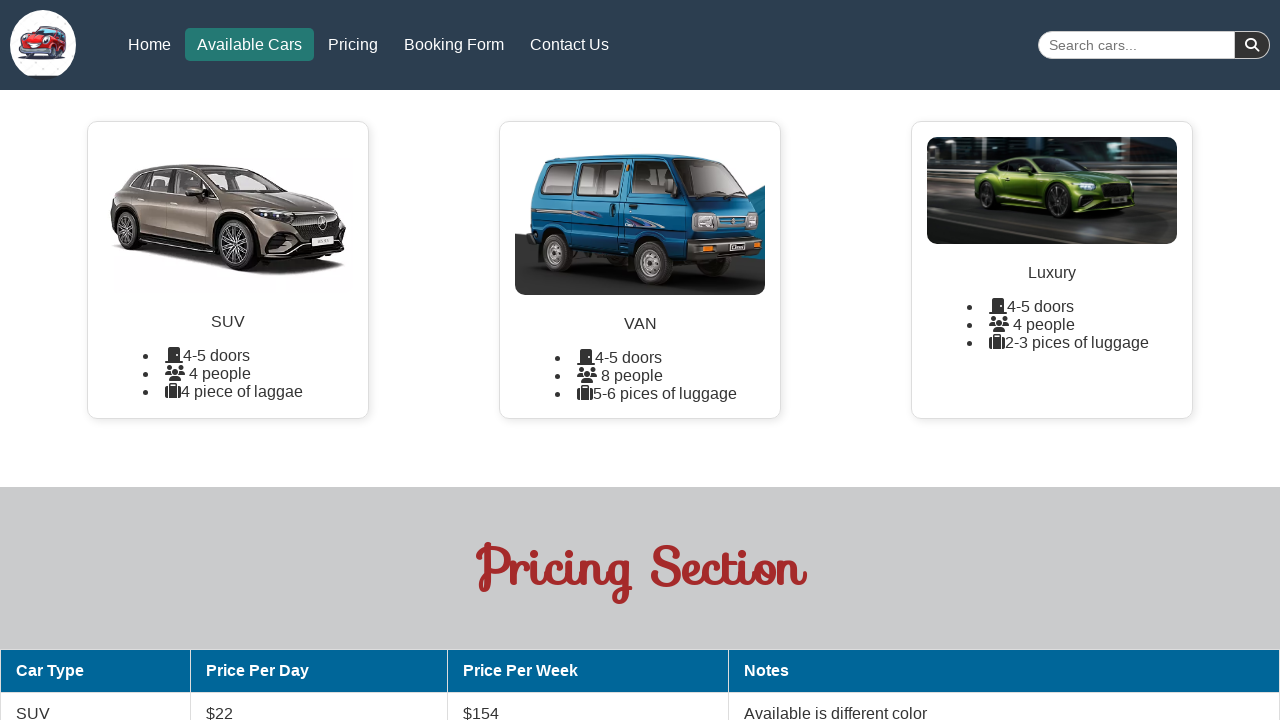

Waited 500ms for cars section to load
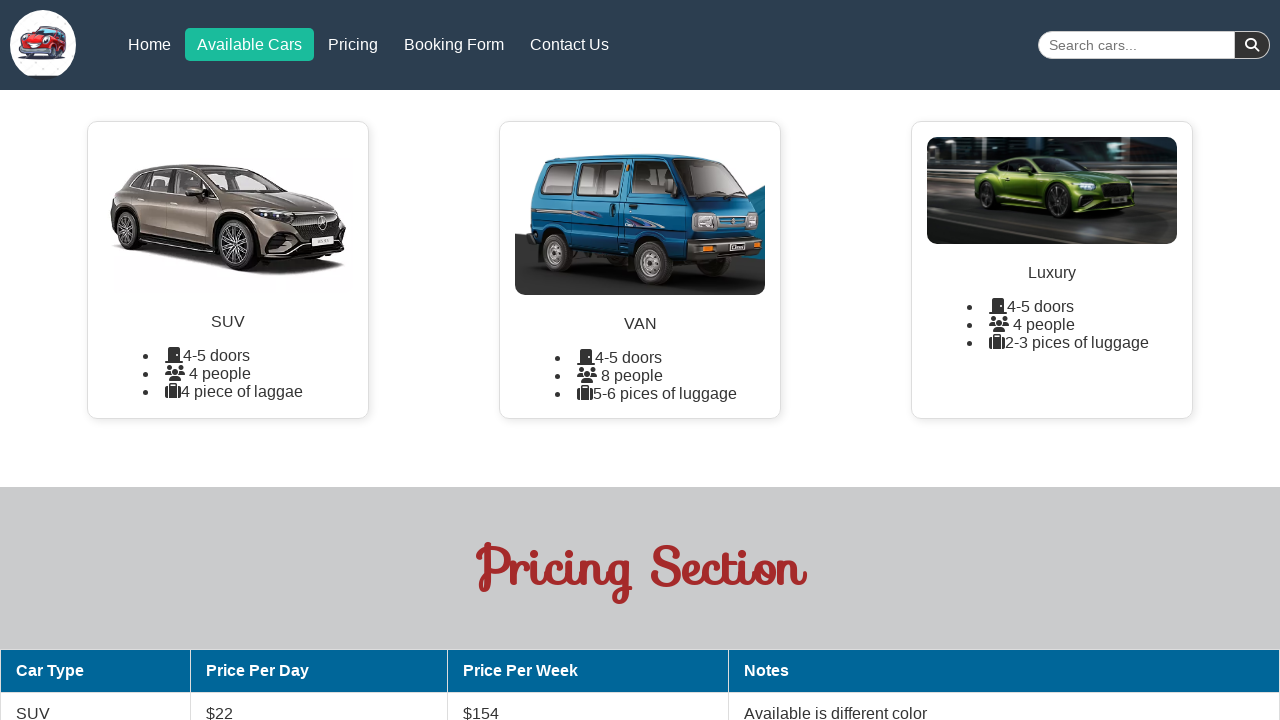

Verified 'Available Cars' heading is displayed
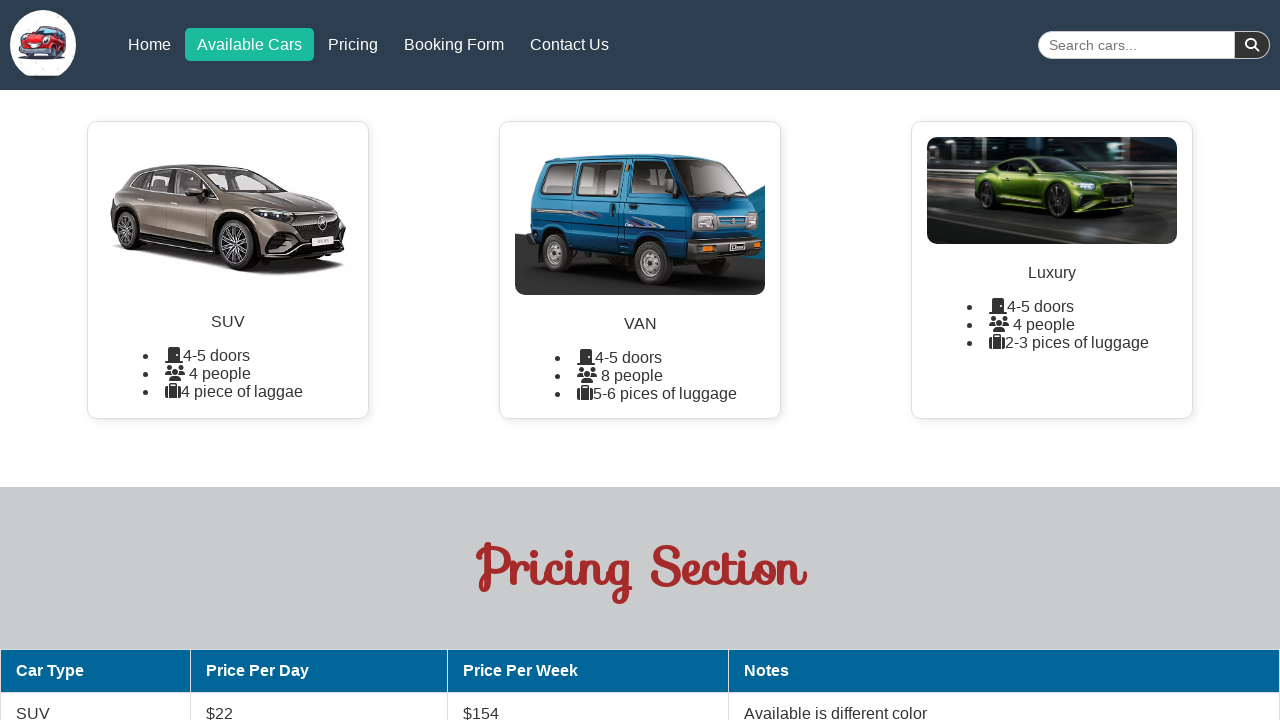

Verified 3 car items are displayed
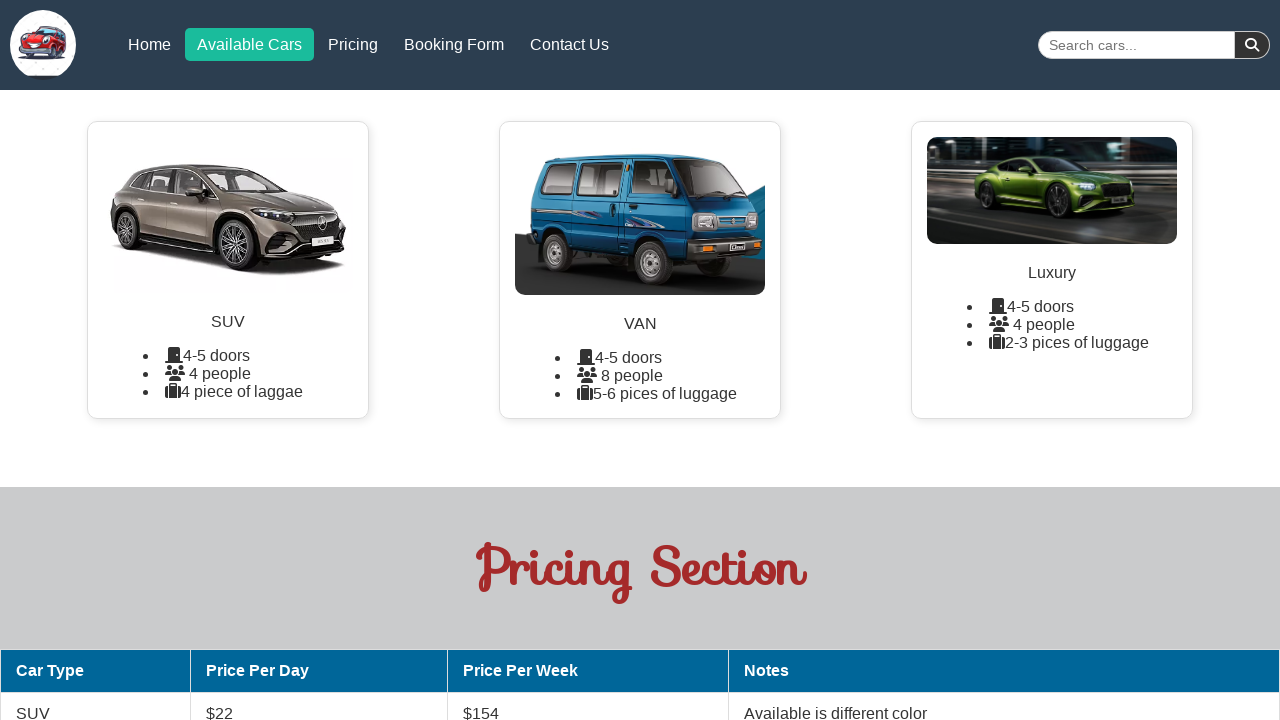

Verified first car item displays 'SUV'
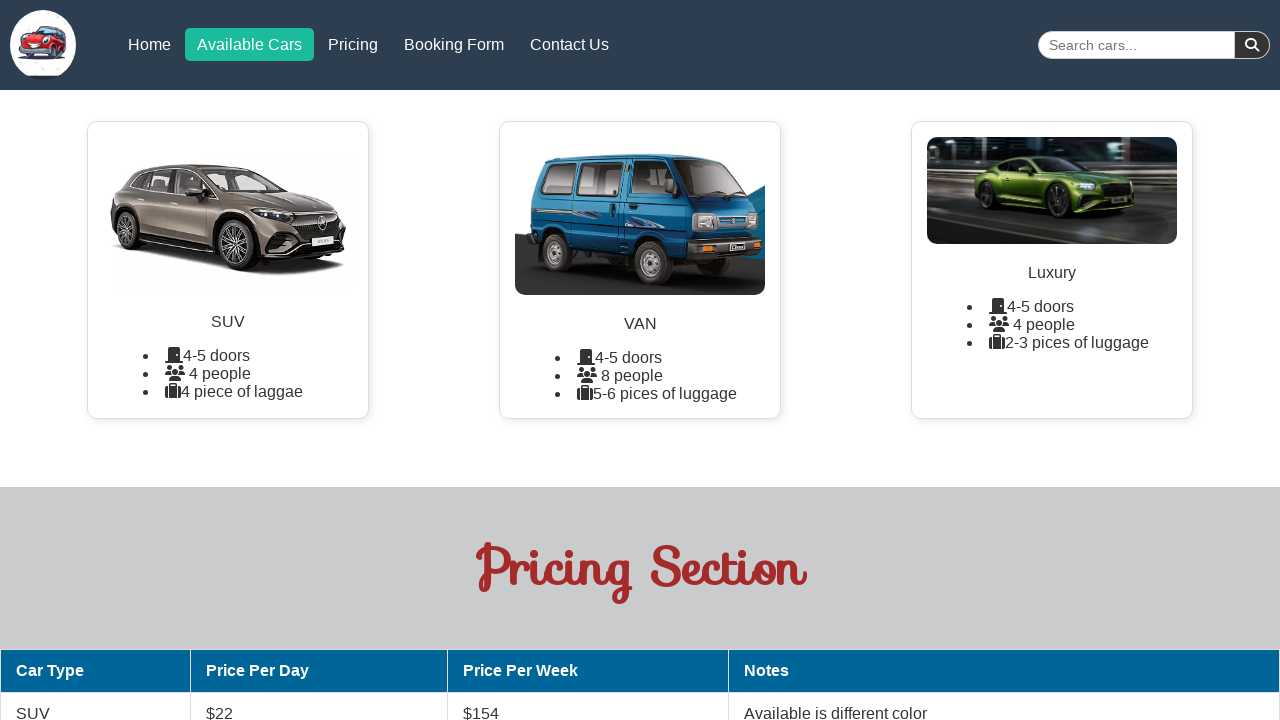

Verified SUV details: '4-5 doors'
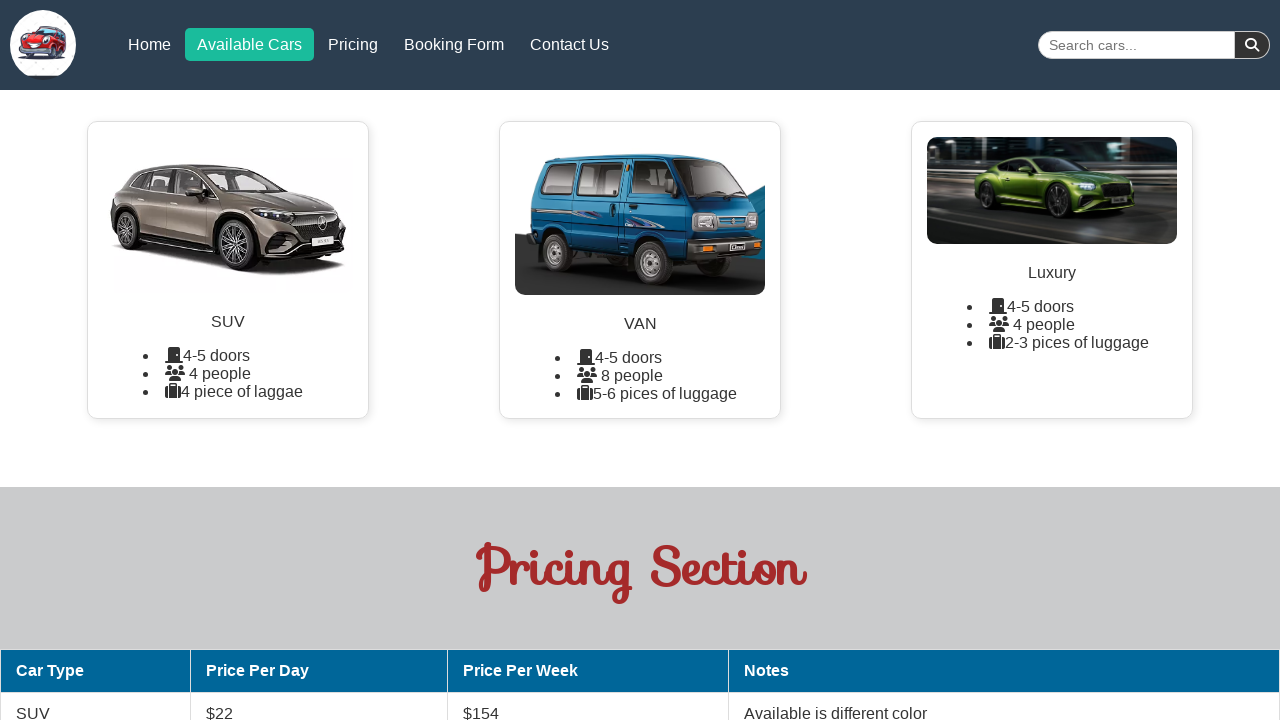

Verified SUV details: '4 people'
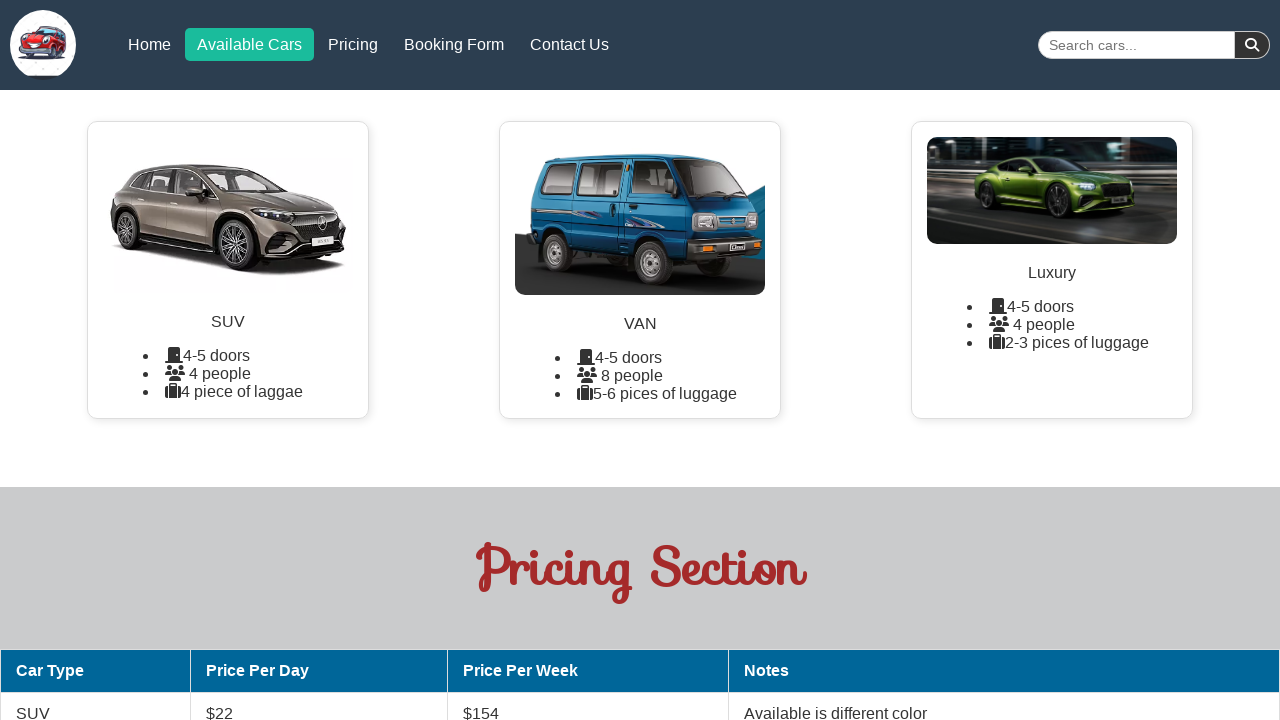

Verified SUV details: '4 piece of laggae'
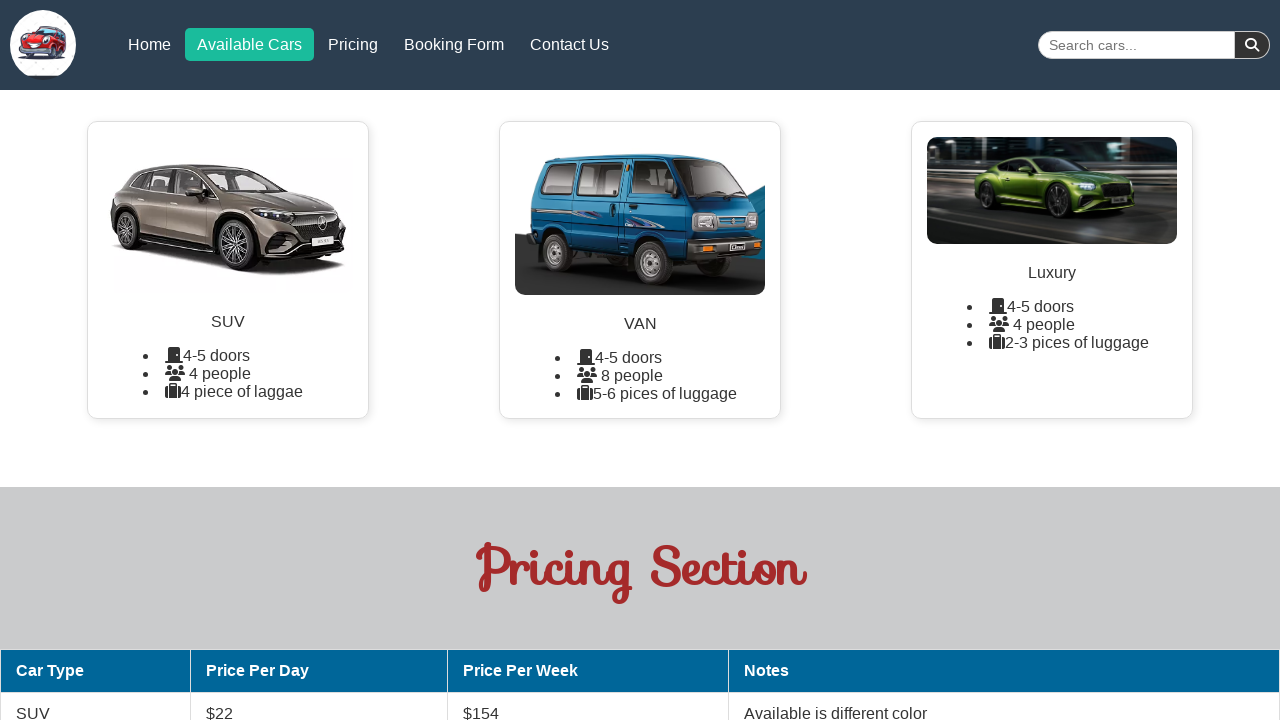

Verified second car item displays 'VAN'
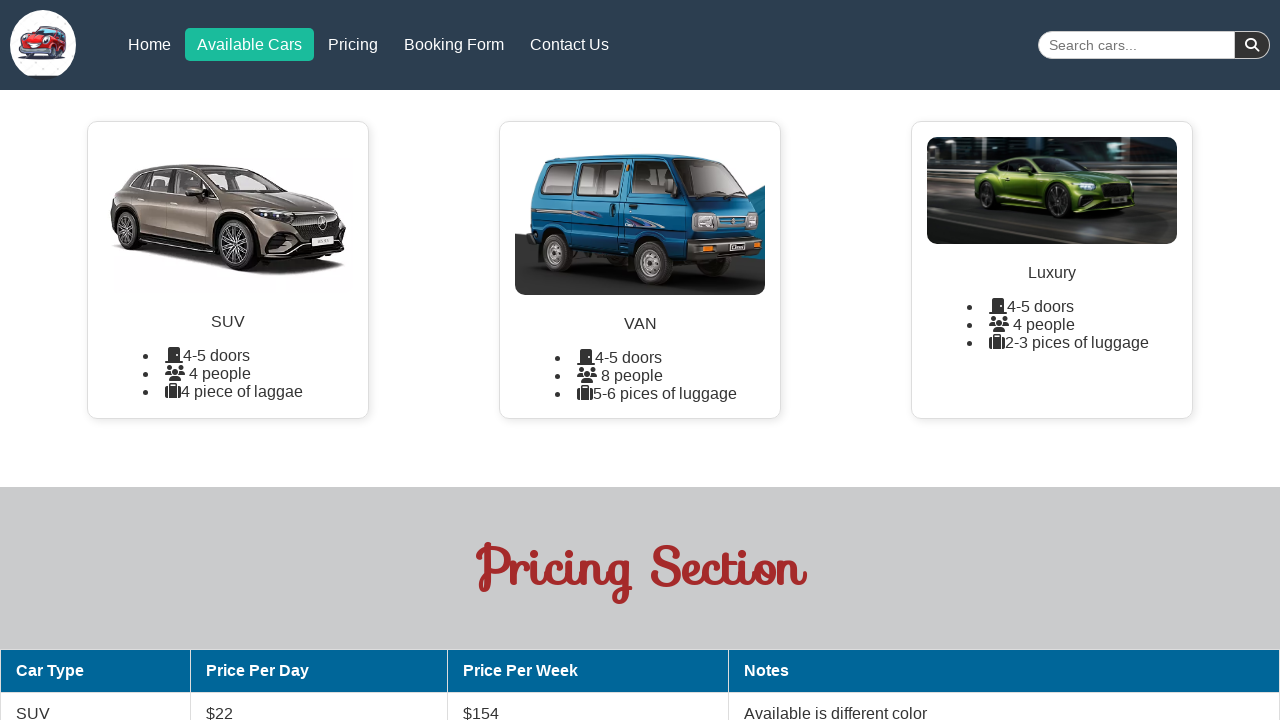

Verified VAN details: '8 people'
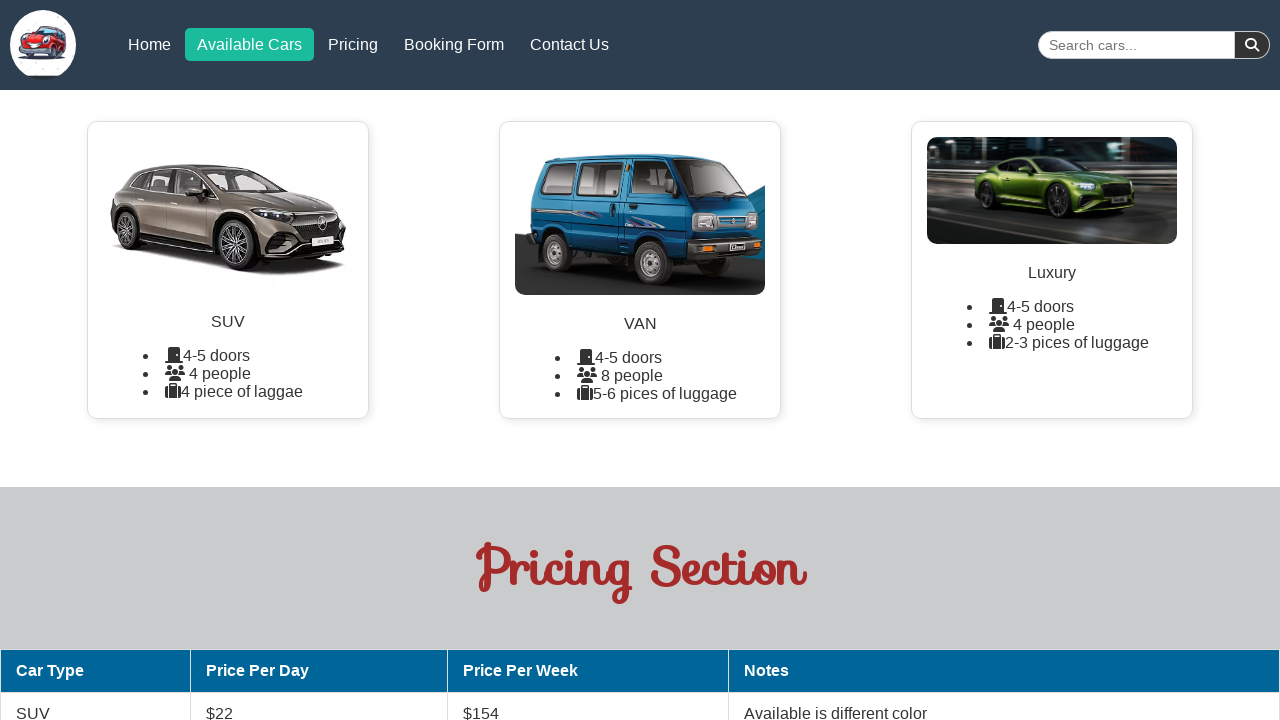

Verified VAN details: '5-6 pices of luggage'
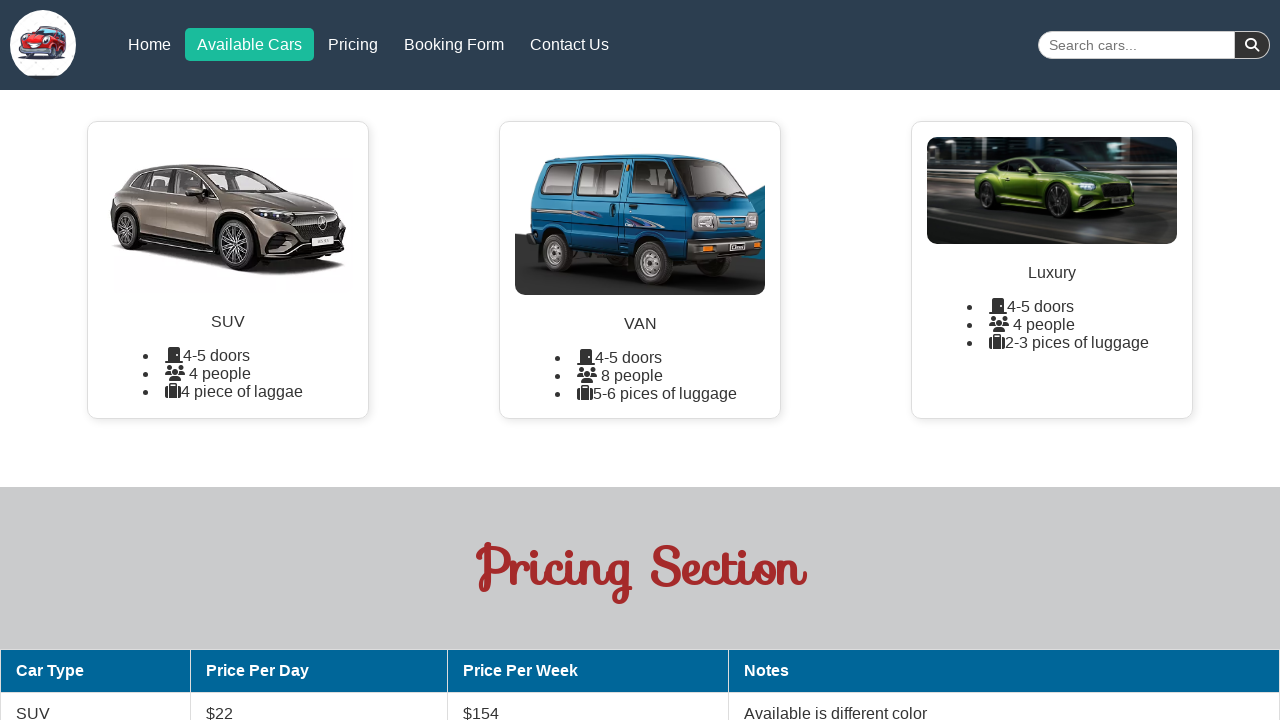

Verified third car item displays 'Luxury'
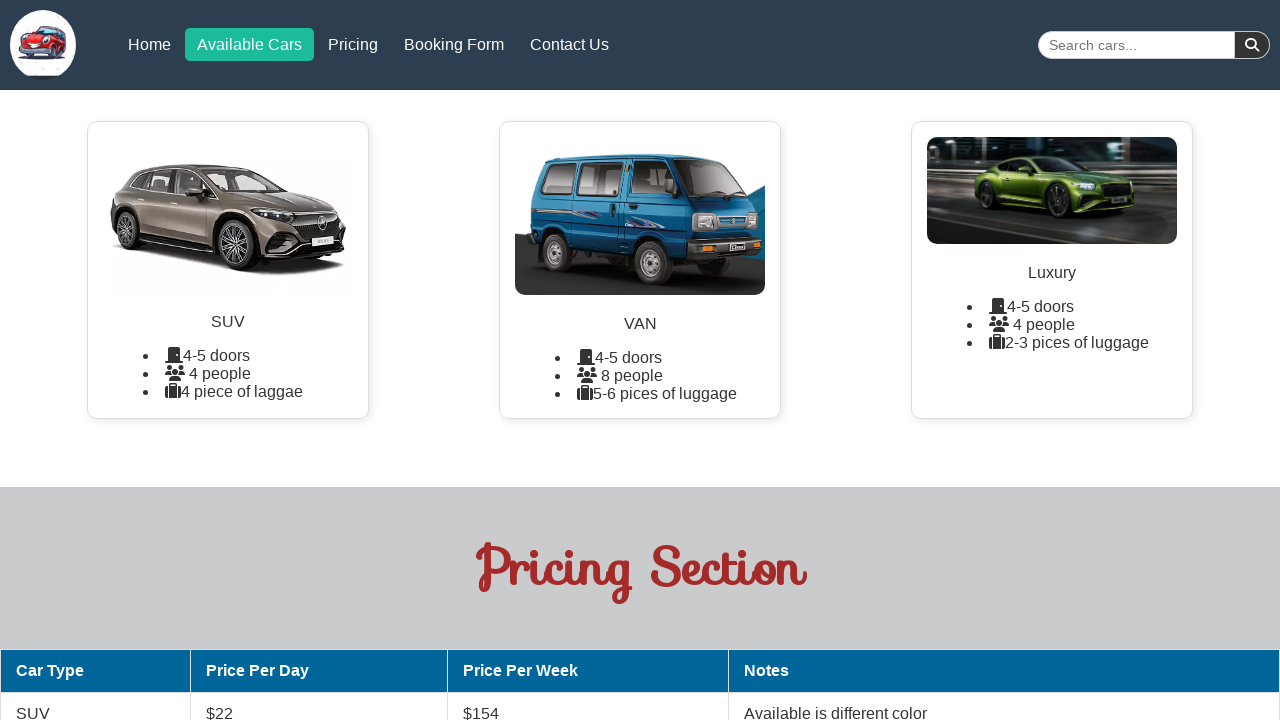

Verified Luxury details: '2-3 pices of luggage'
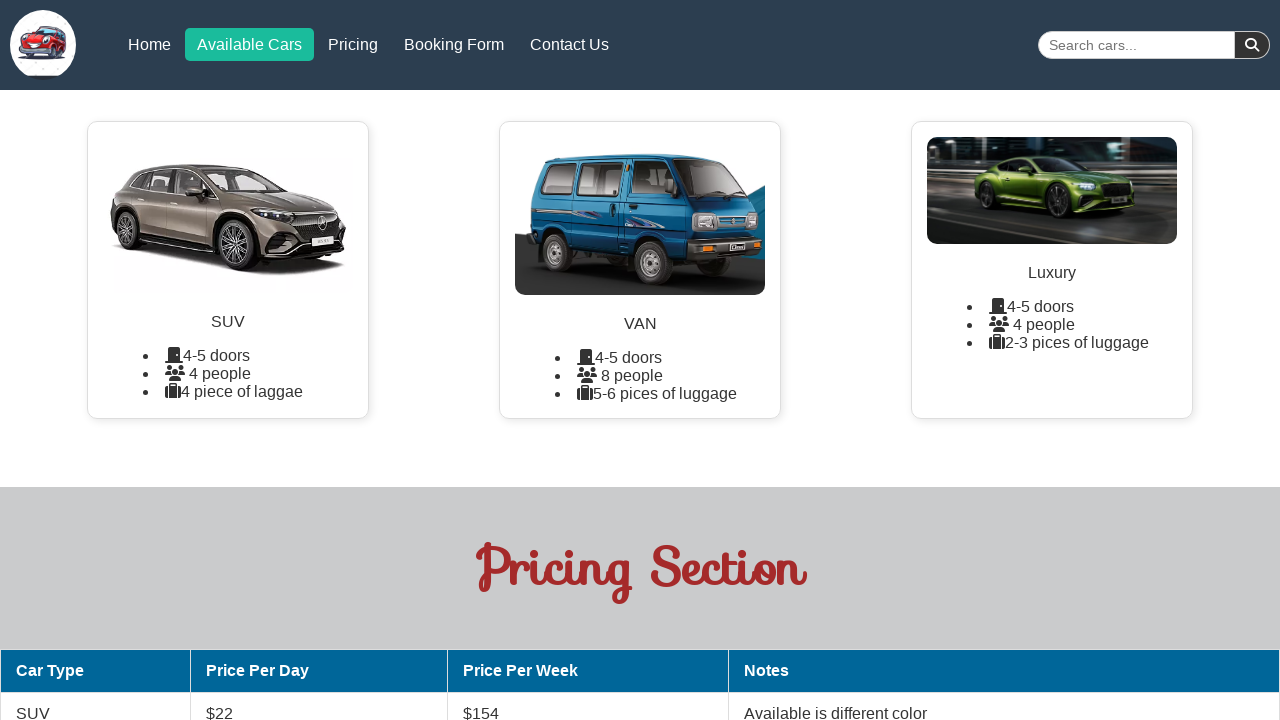

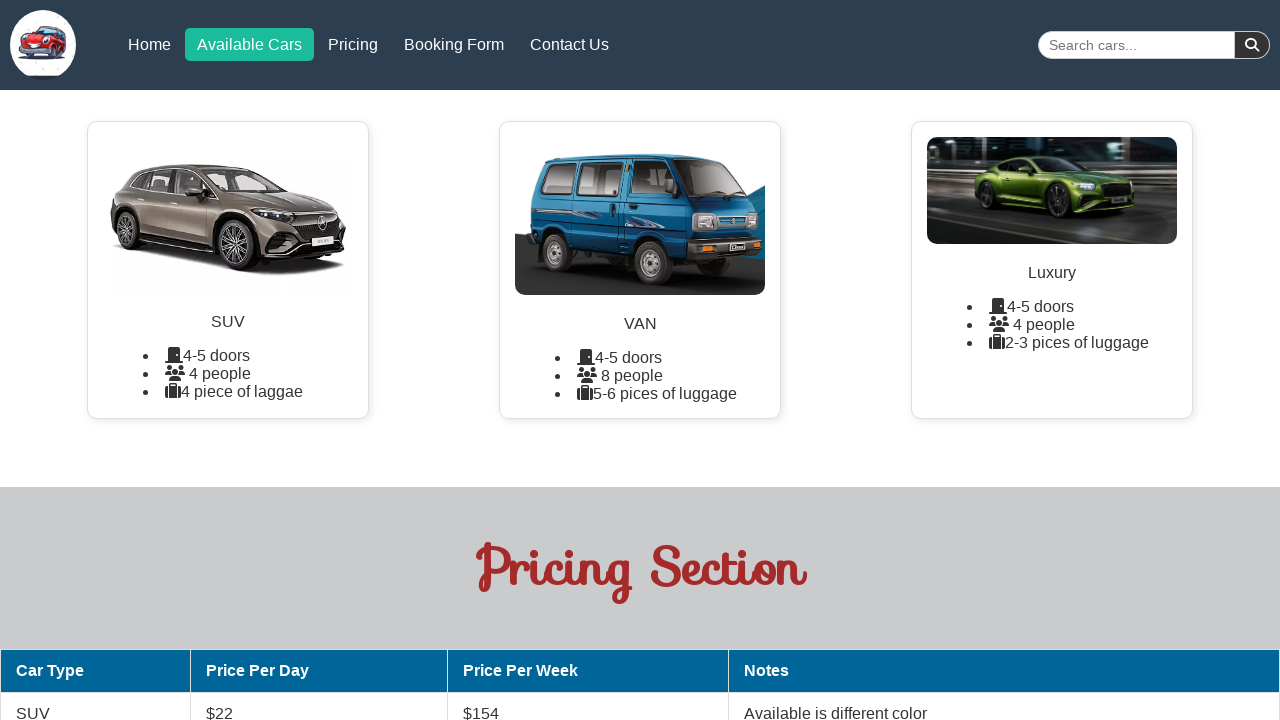